Tests React Semantic UI dropdown selection by selecting multiple friend names (Elliot Fu, Matt, Christian) and verifying each selection.

Starting URL: https://react.semantic-ui.com/maximize/dropdown-example-selection/

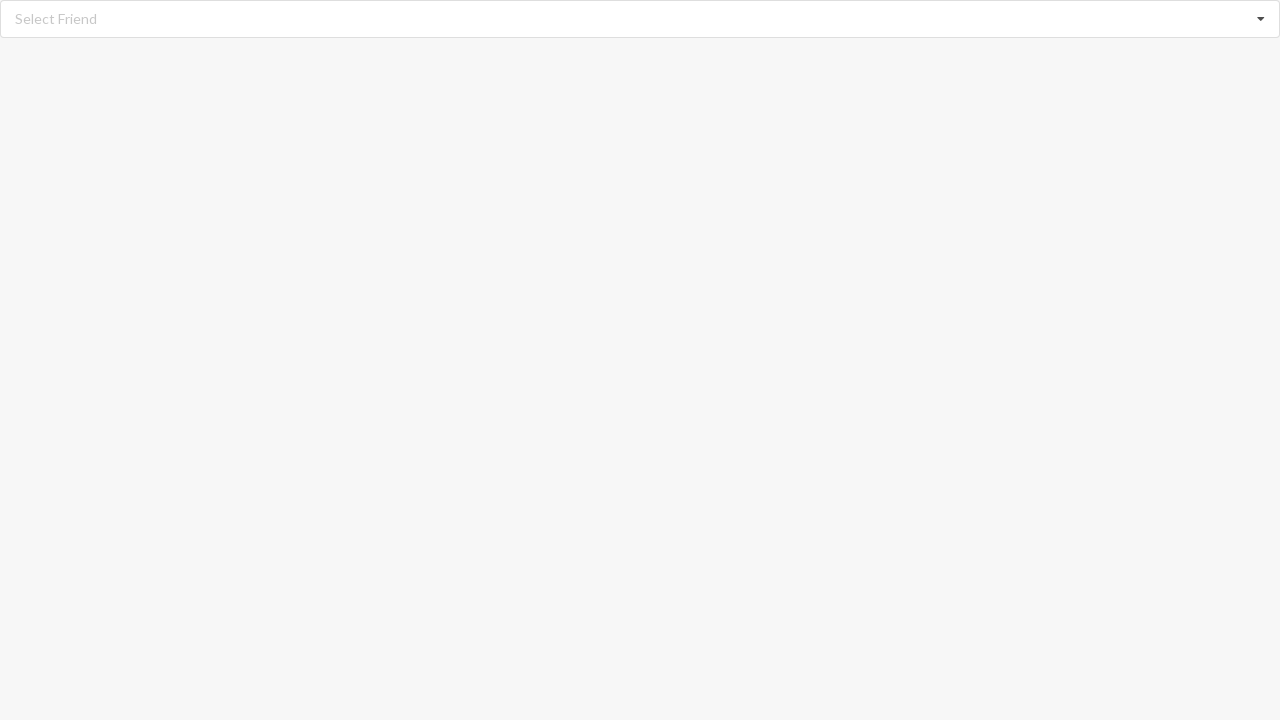

Clicked dropdown to open selection menu at (640, 19) on div.selection.dropdown
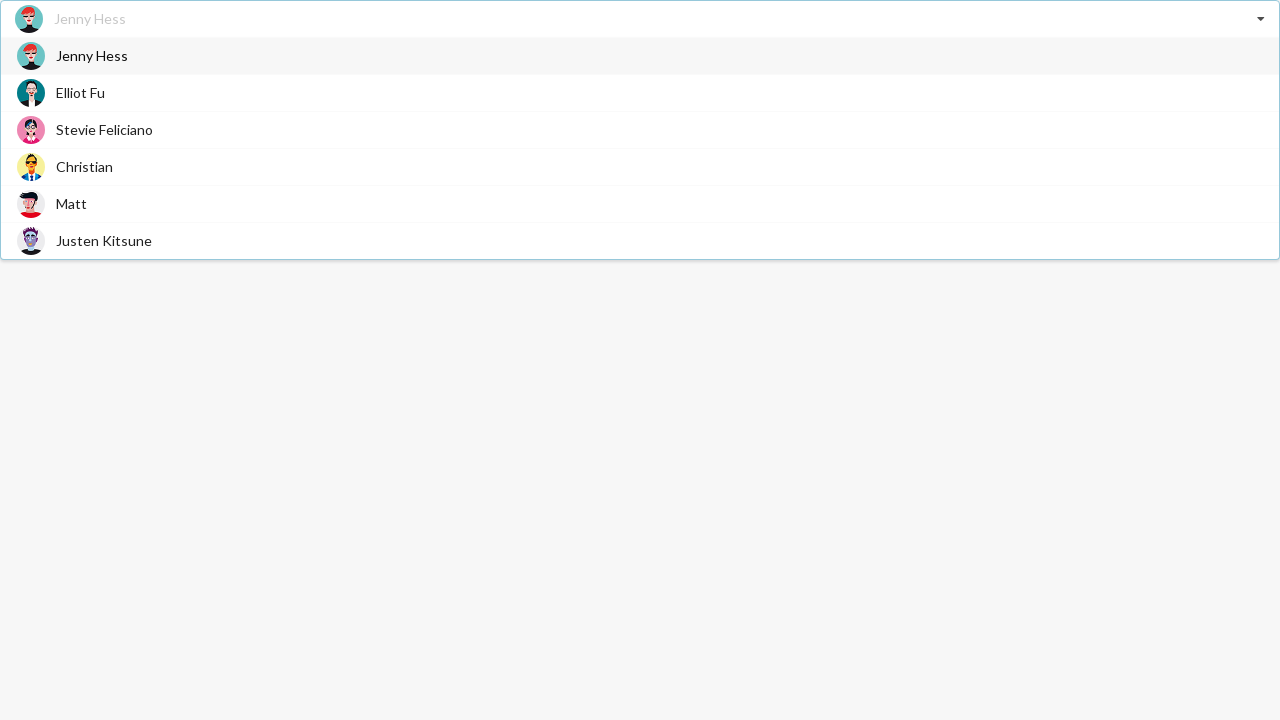

Dropdown items loaded and visible
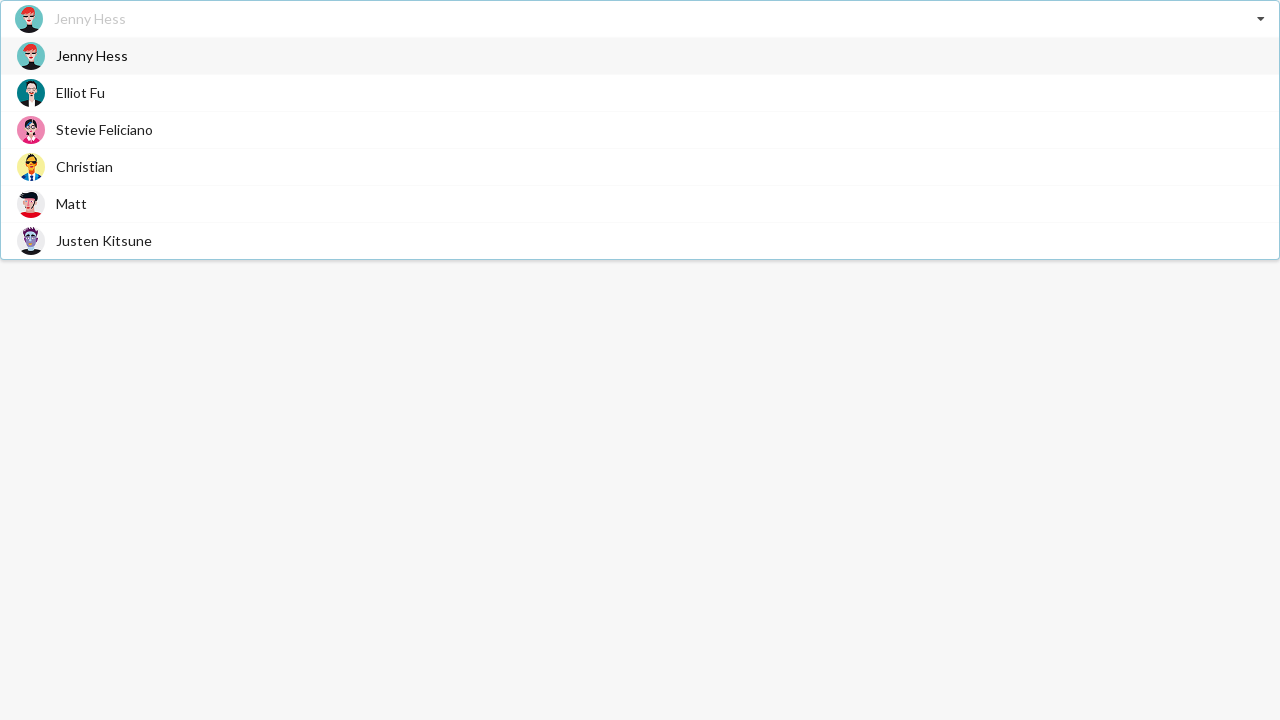

Selected 'Elliot Fu' from dropdown at (640, 92) on div.item:has-text('Elliot Fu')
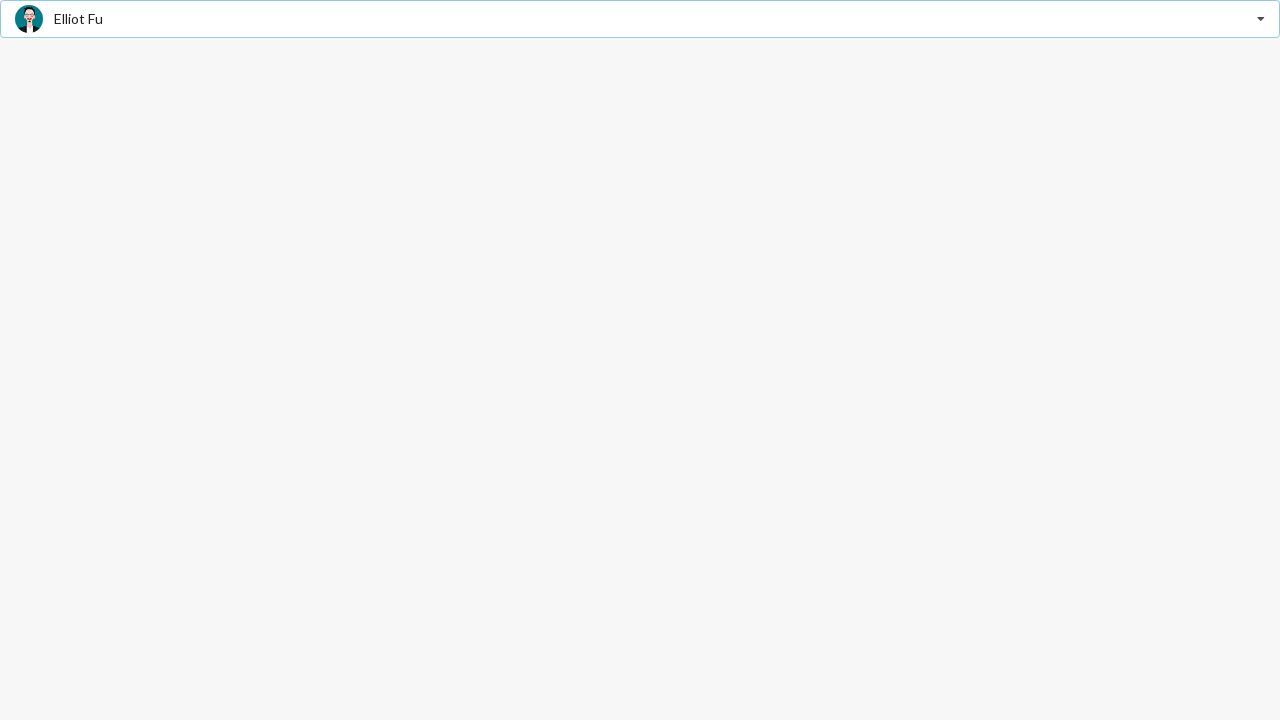

Verified 'Elliot Fu' is selected in dropdown
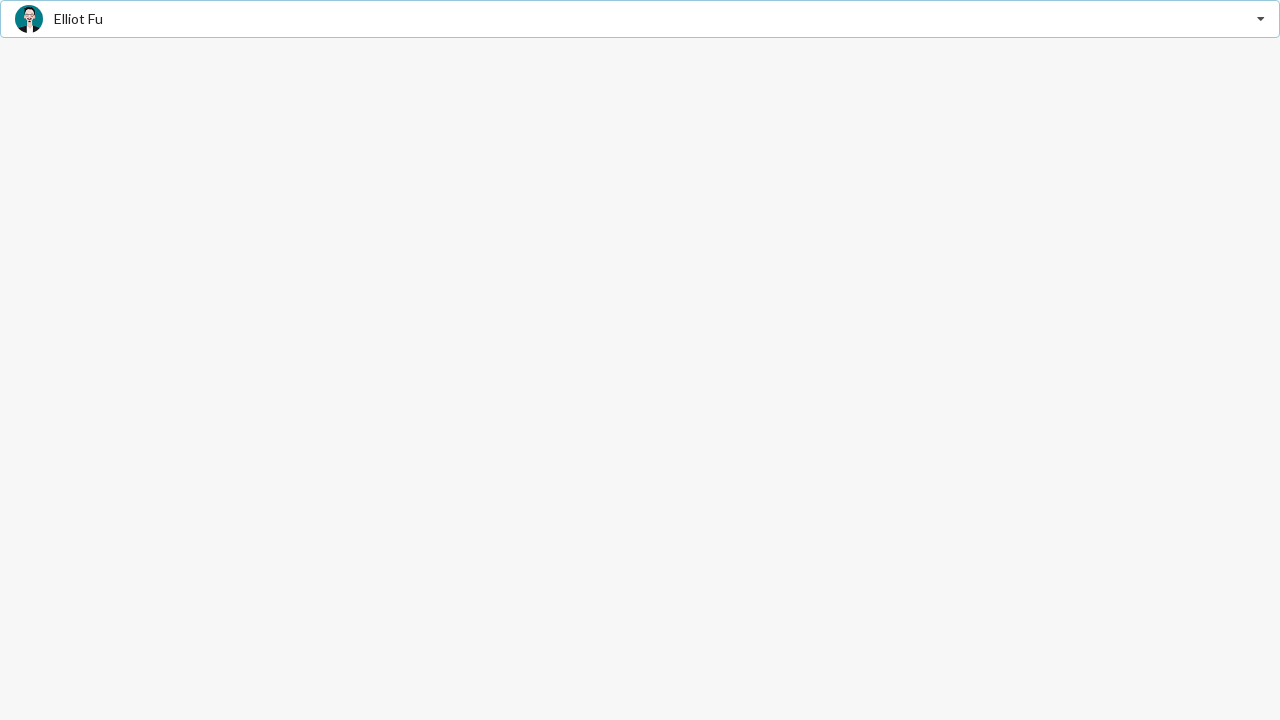

Waited 2 seconds after Elliot Fu selection
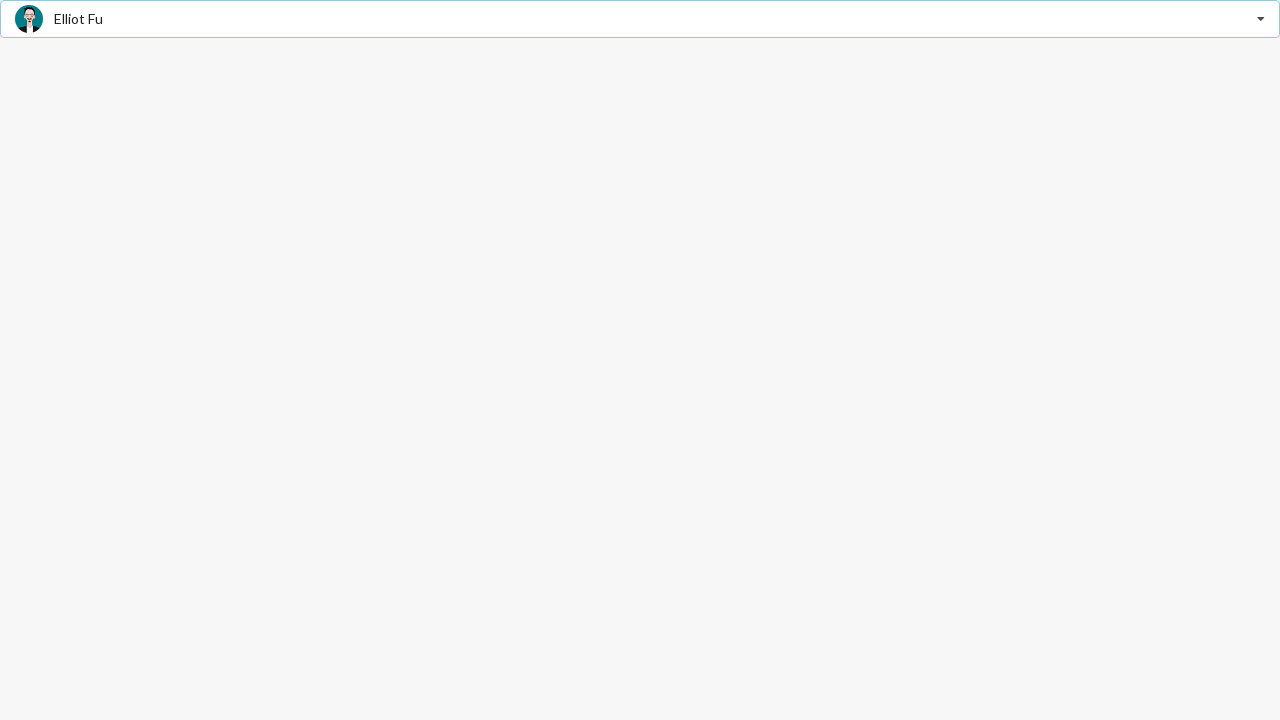

Clicked dropdown to open selection menu at (640, 19) on div.selection.dropdown
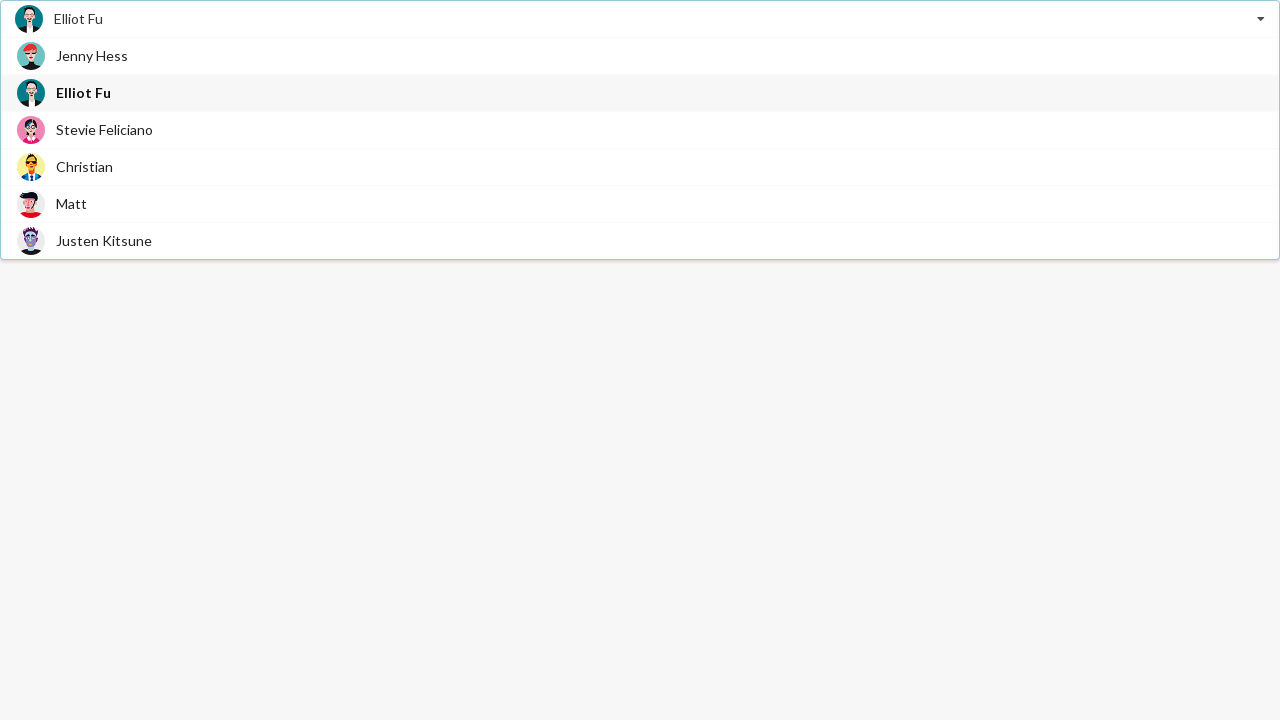

Dropdown items loaded and visible
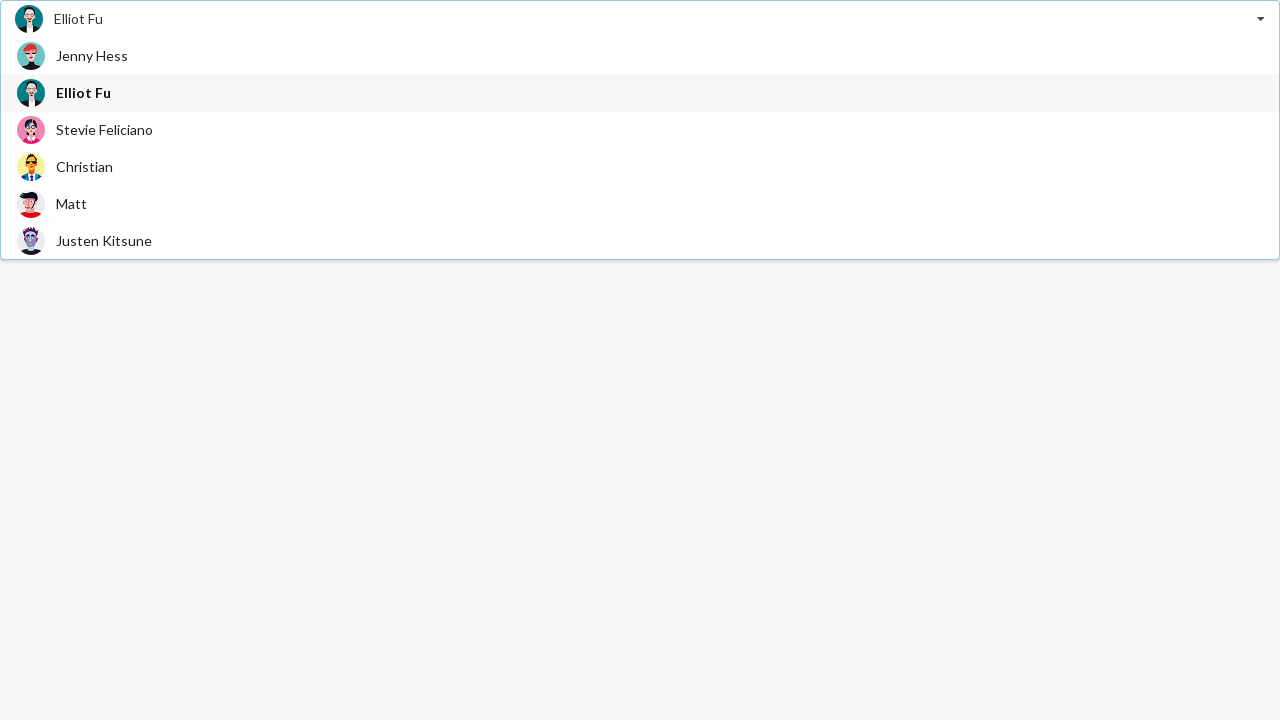

Selected 'Matt' from dropdown at (640, 204) on div.item:has-text('Matt')
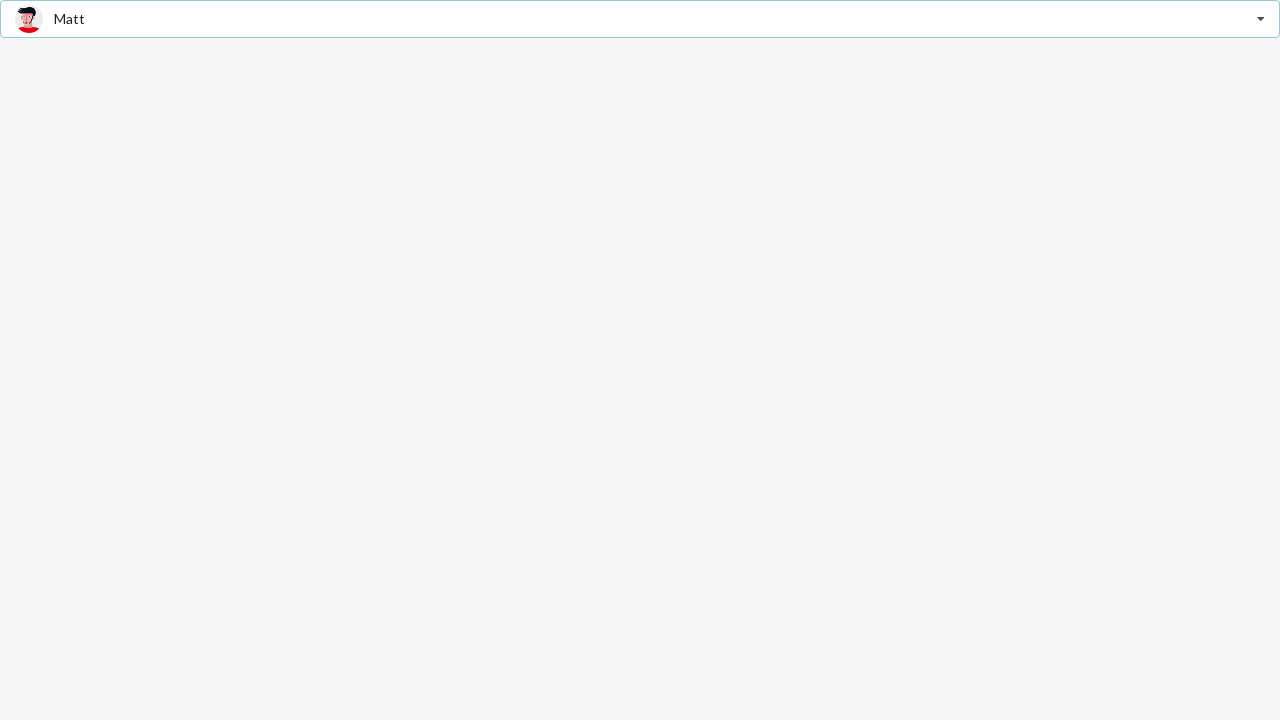

Verified 'Matt' is selected in dropdown
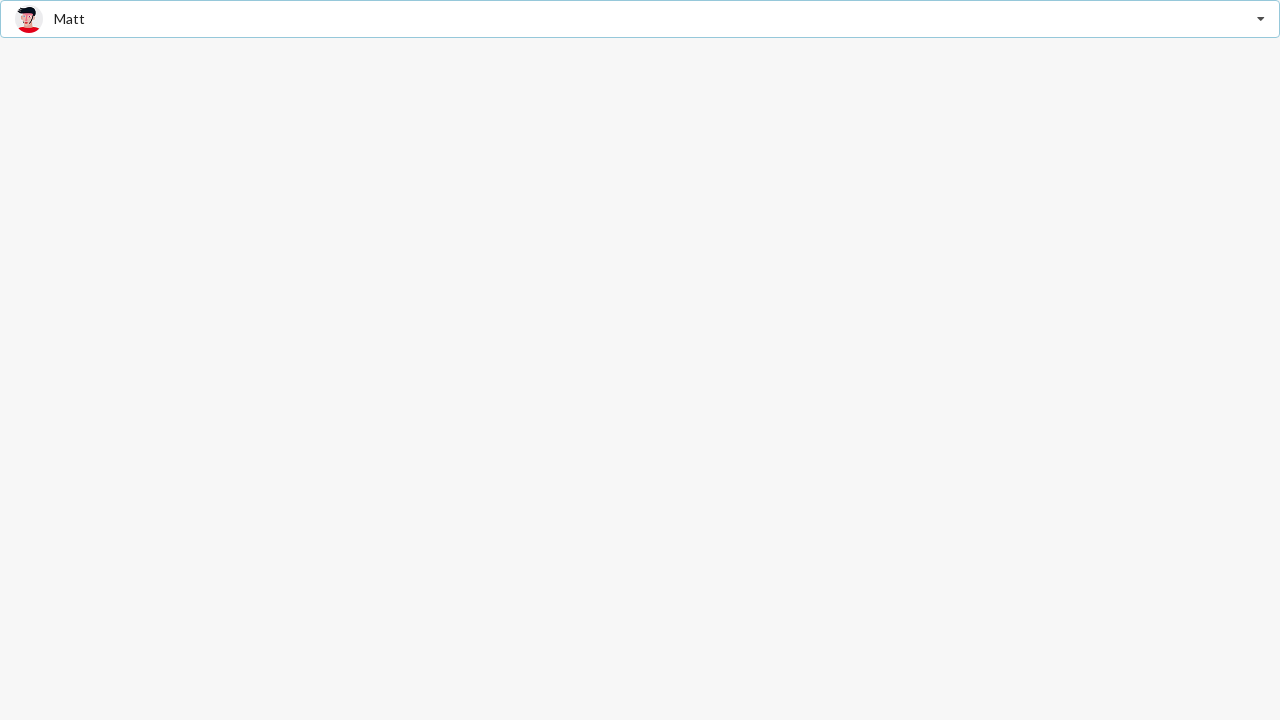

Waited 2 seconds after Matt selection
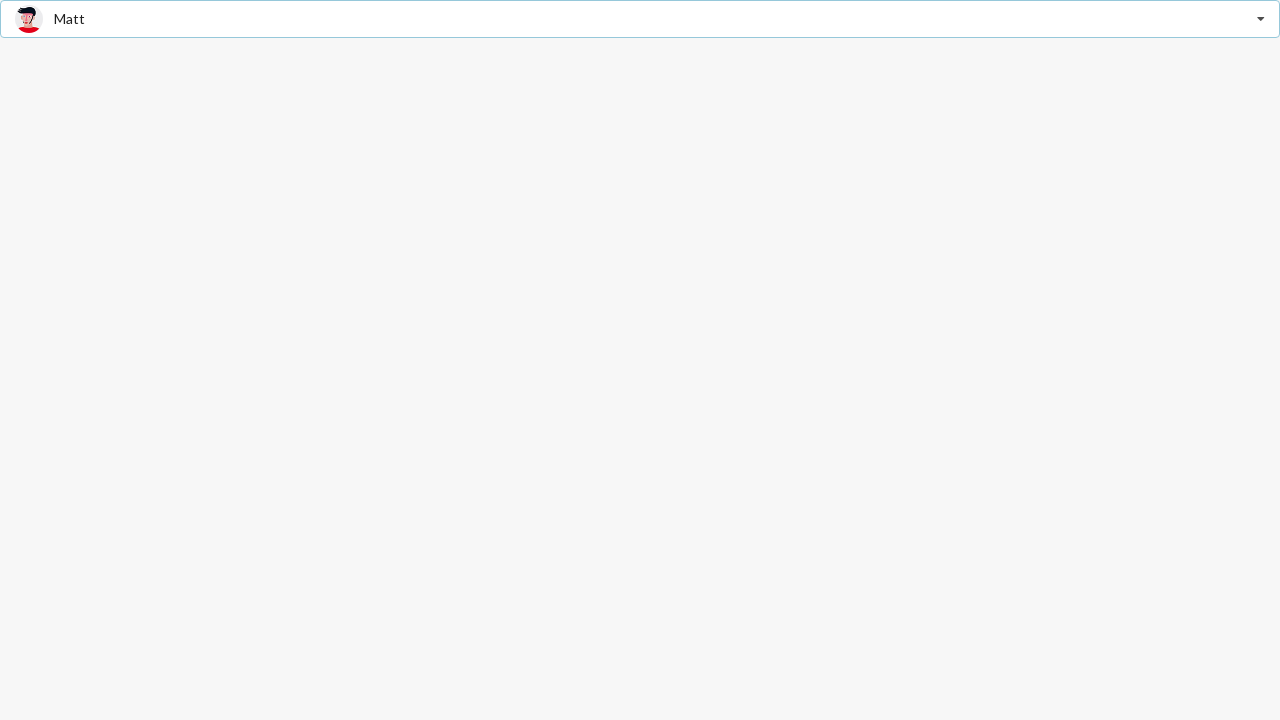

Clicked dropdown to open selection menu at (640, 19) on div.selection.dropdown
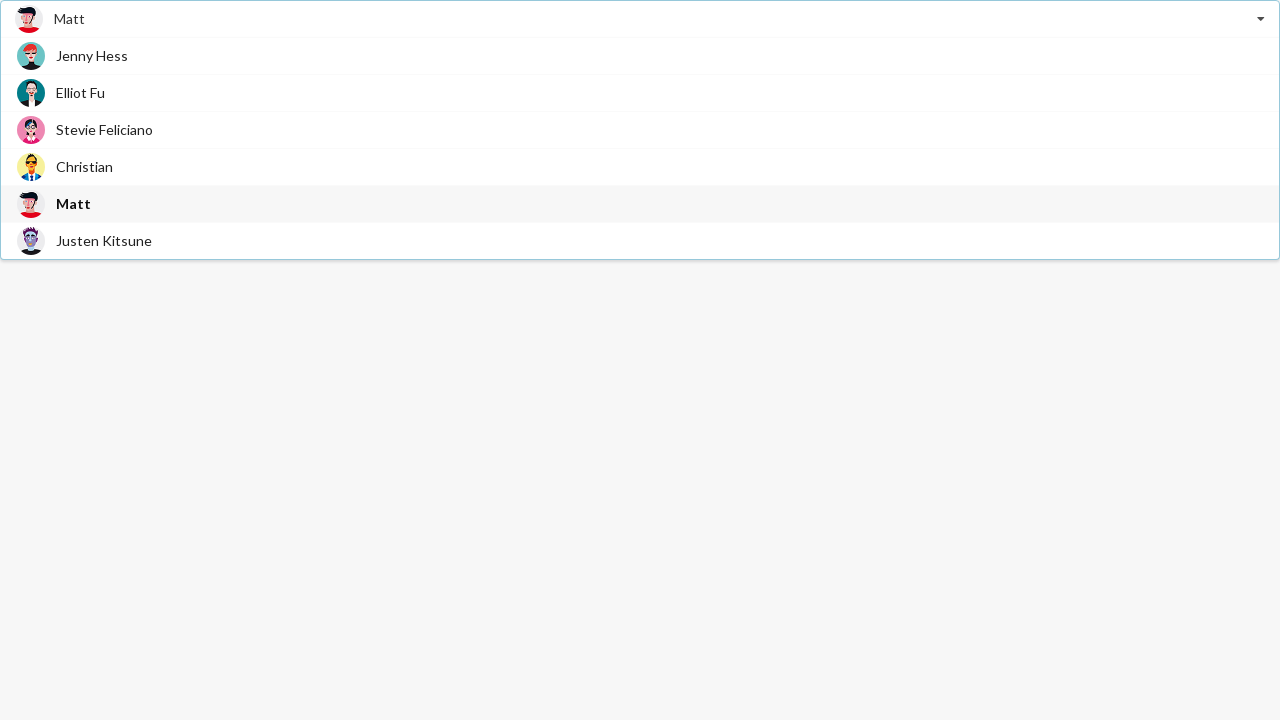

Dropdown items loaded and visible
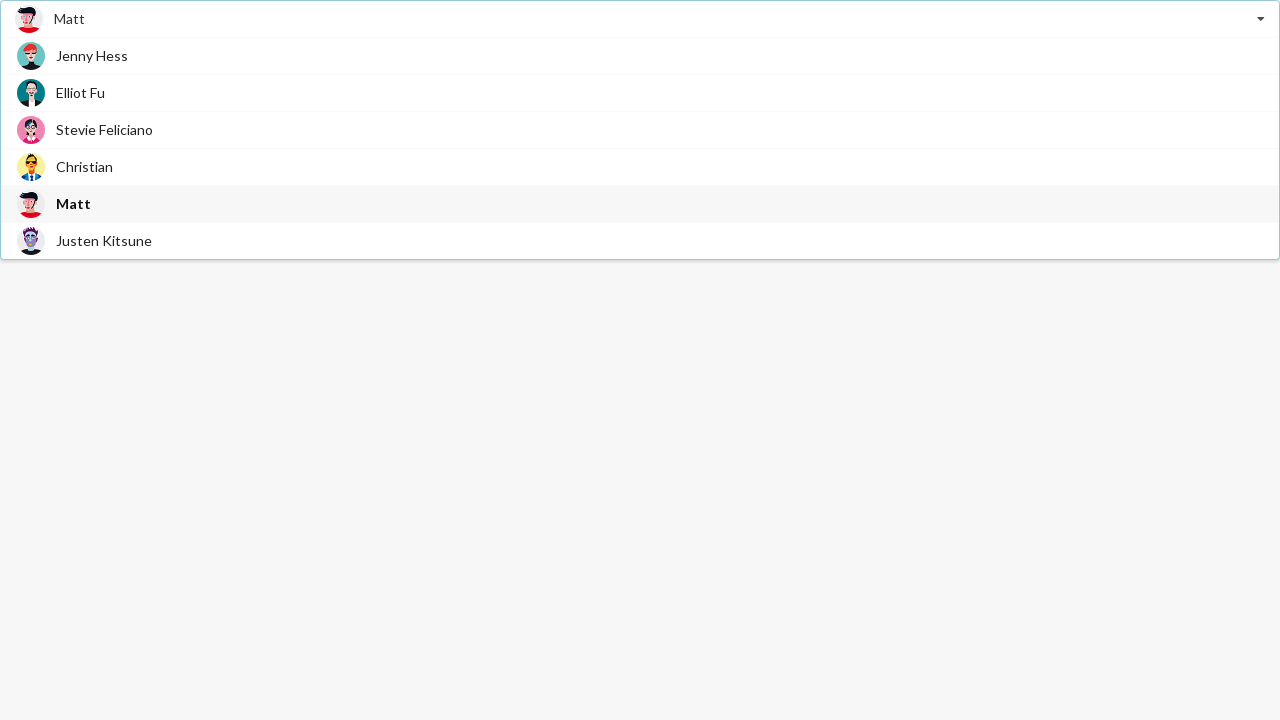

Selected 'Christian' from dropdown at (640, 166) on div.item:has-text('Christian')
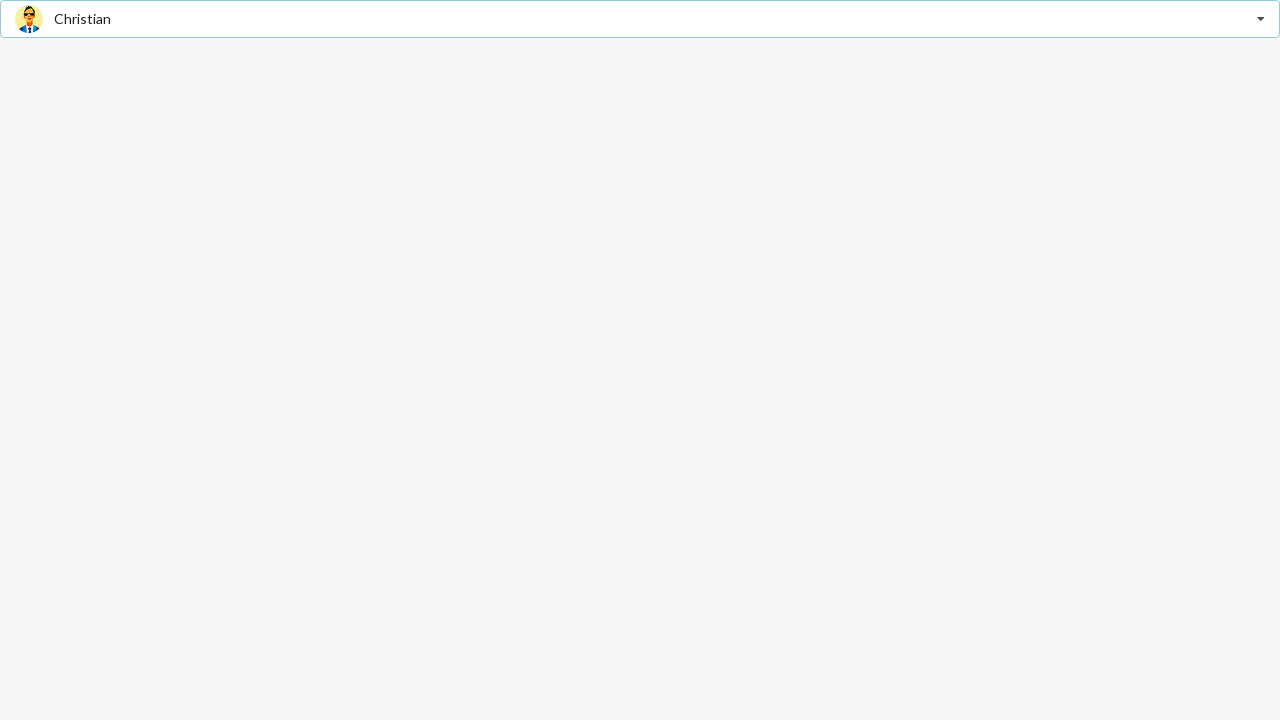

Verified 'Christian' is selected in dropdown
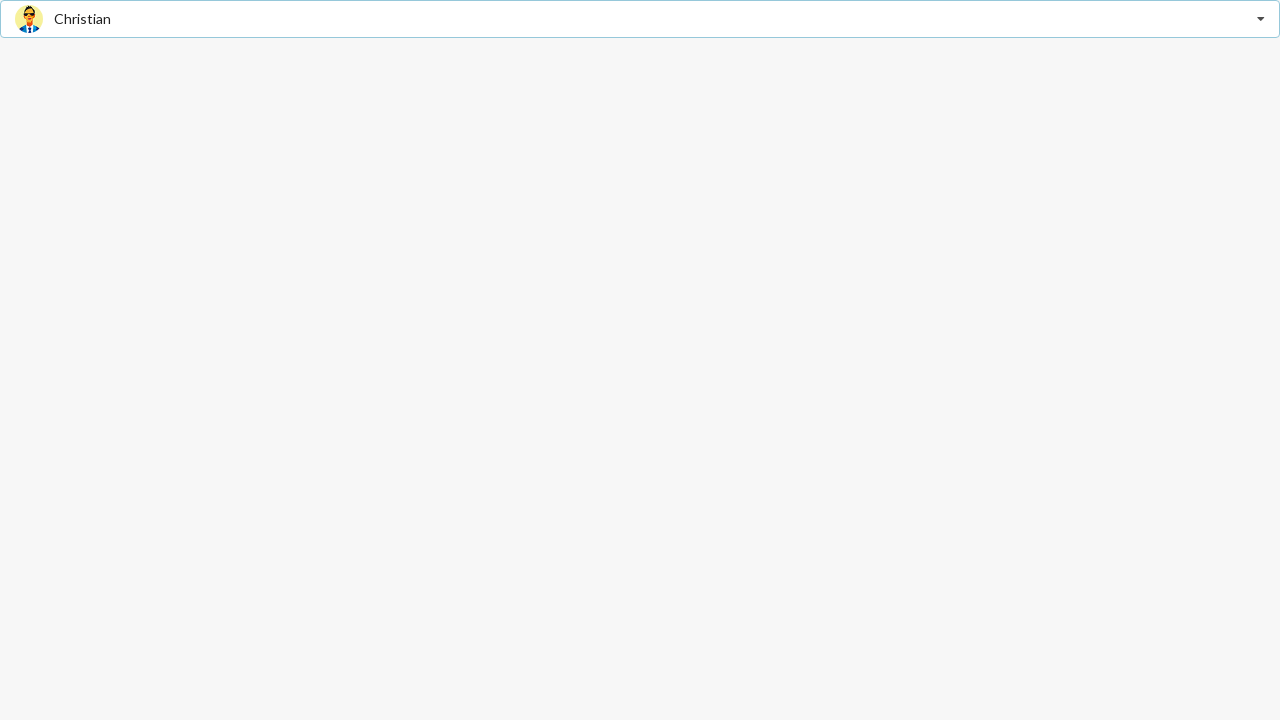

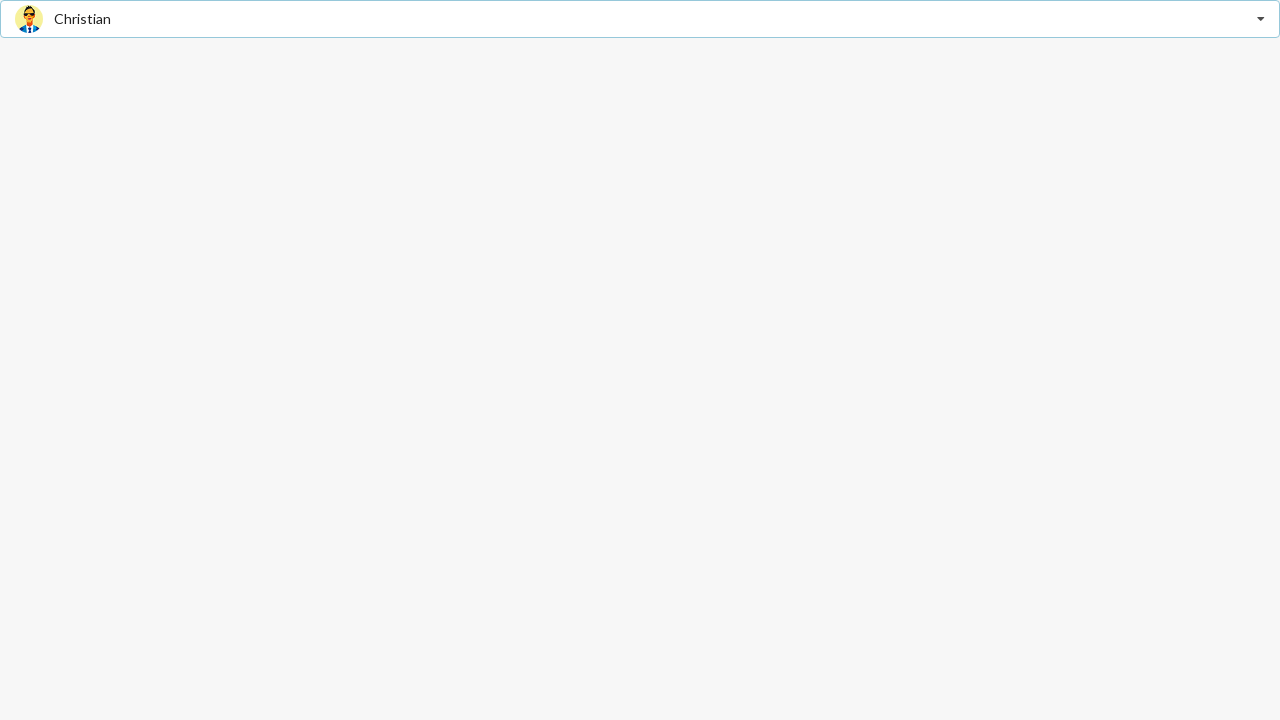